Navigates to the Rado watch website and waits for the page to load

Starting URL: https://www.rado.com/

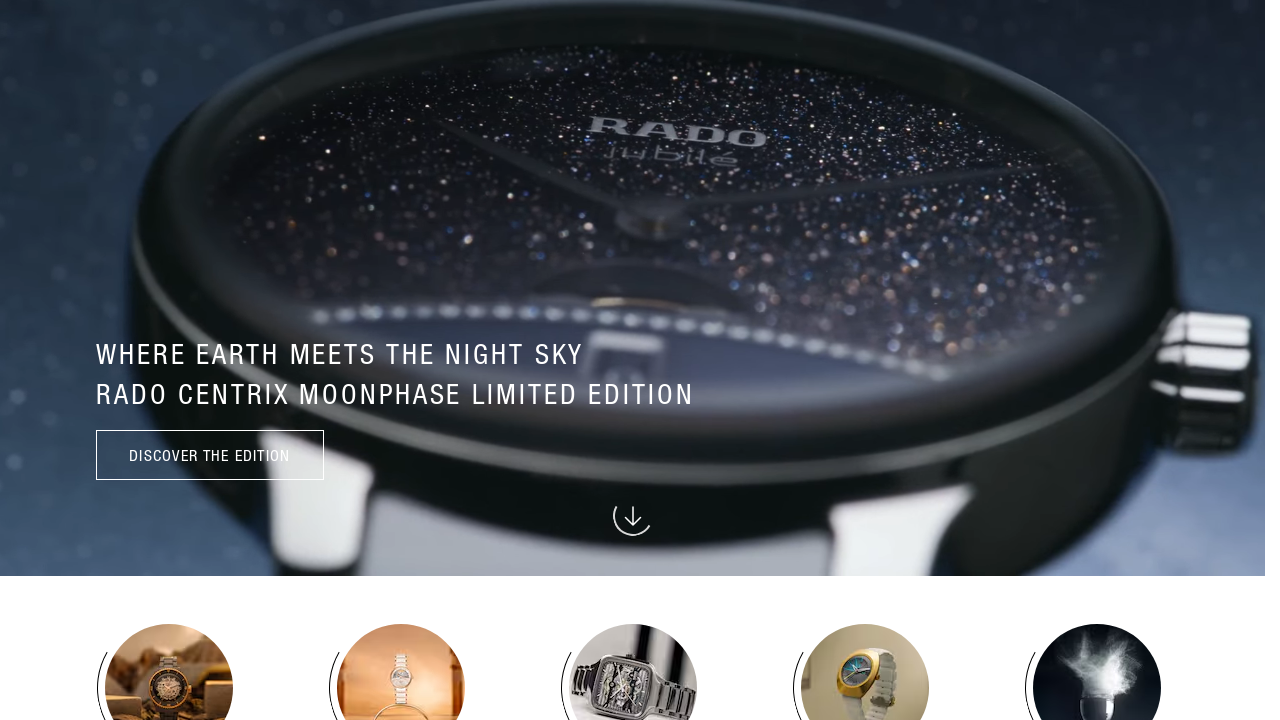

Navigated to Rado watch website
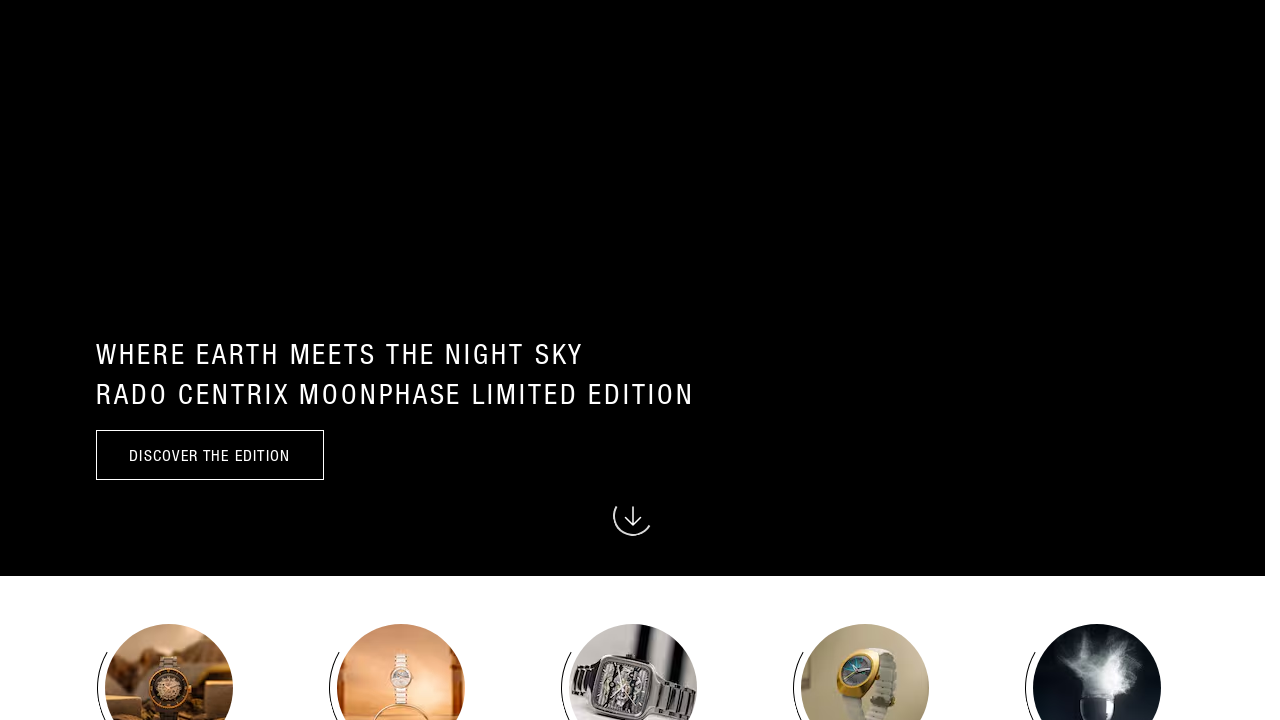

Page DOM content loaded
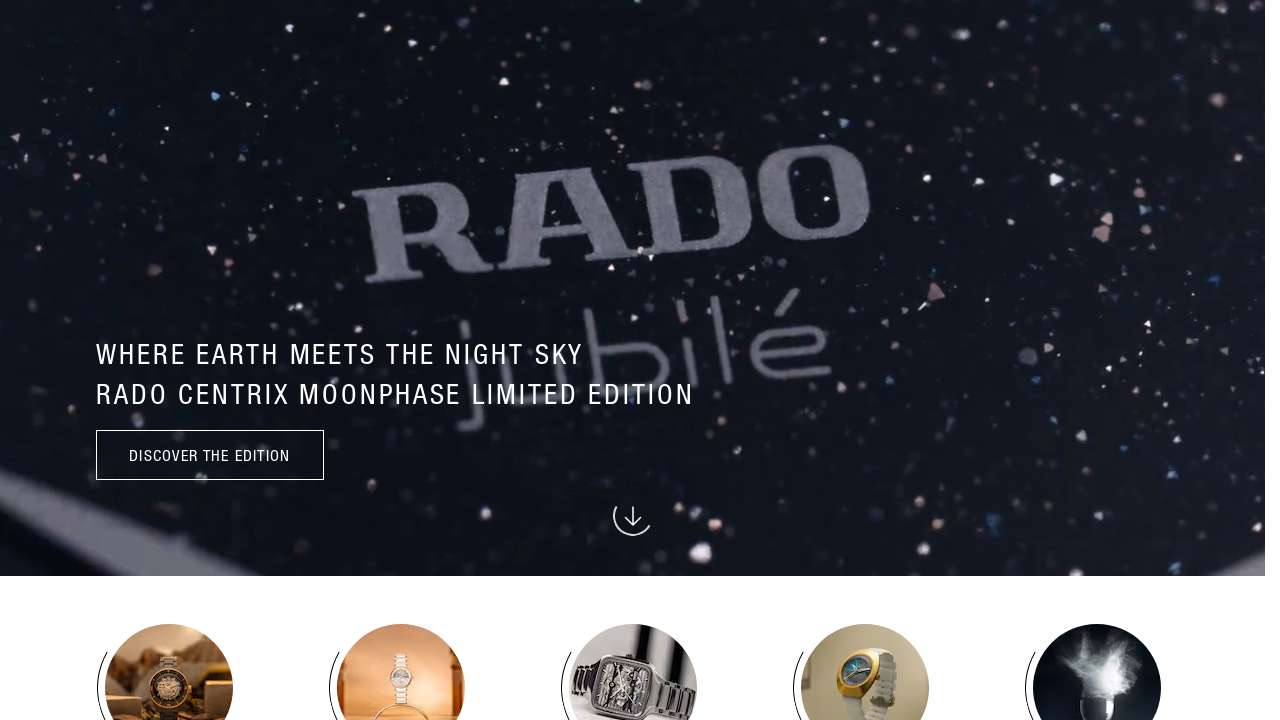

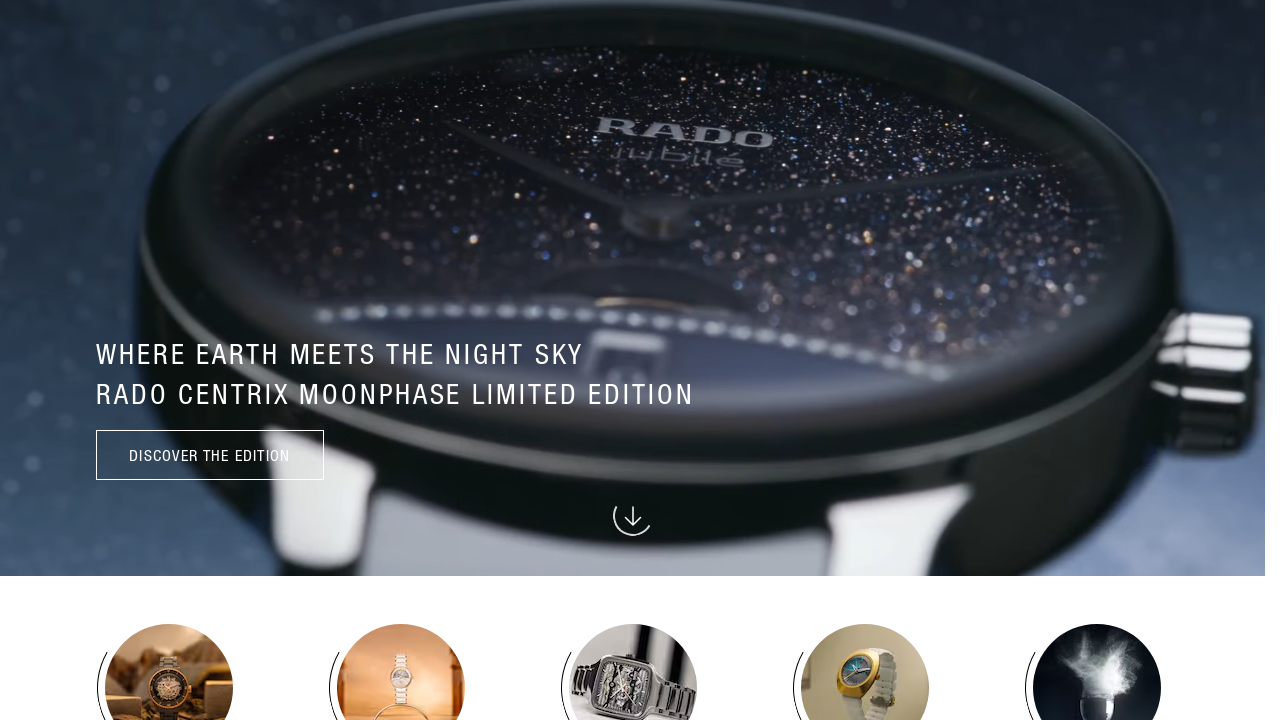